Tests the "Back to Login" button in the header that navigates users back to the login page

Starting URL: https://jhu-oose-f24.github.io/Team-SuperSurveyors/#/signup

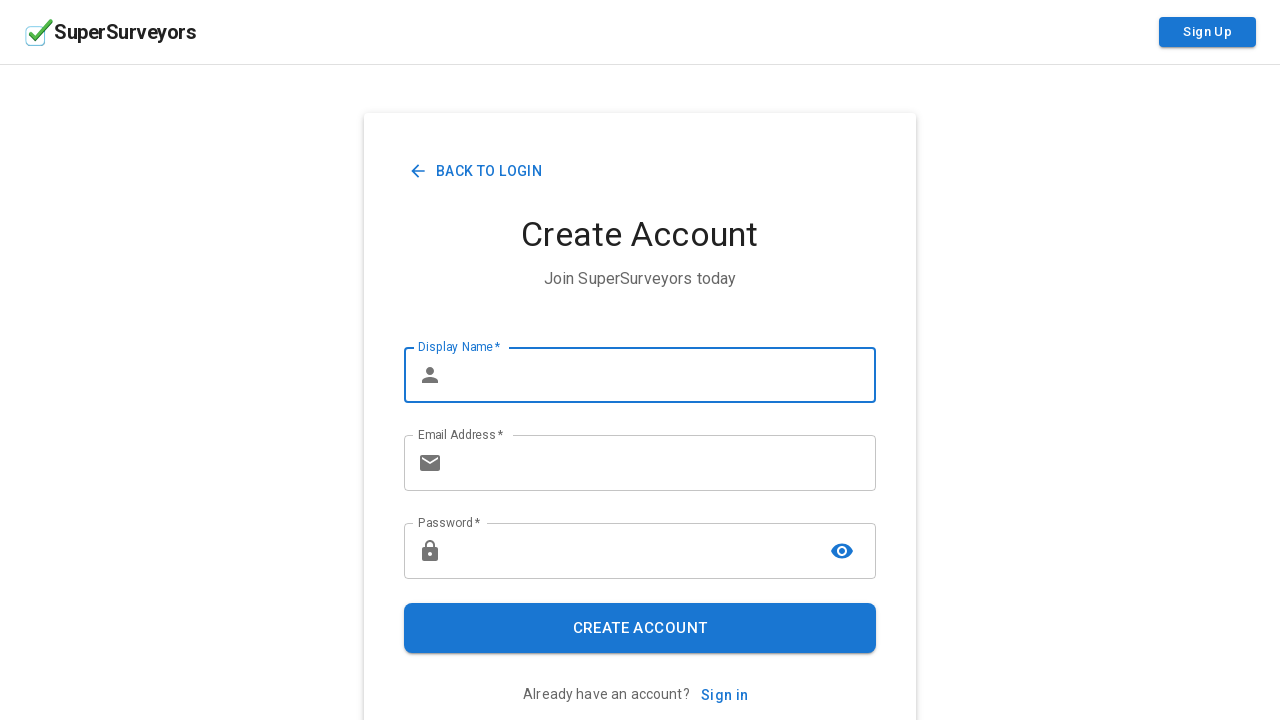

Clicked 'Back to Login' button in header at (477, 171) on button:has-text('Back to Login')
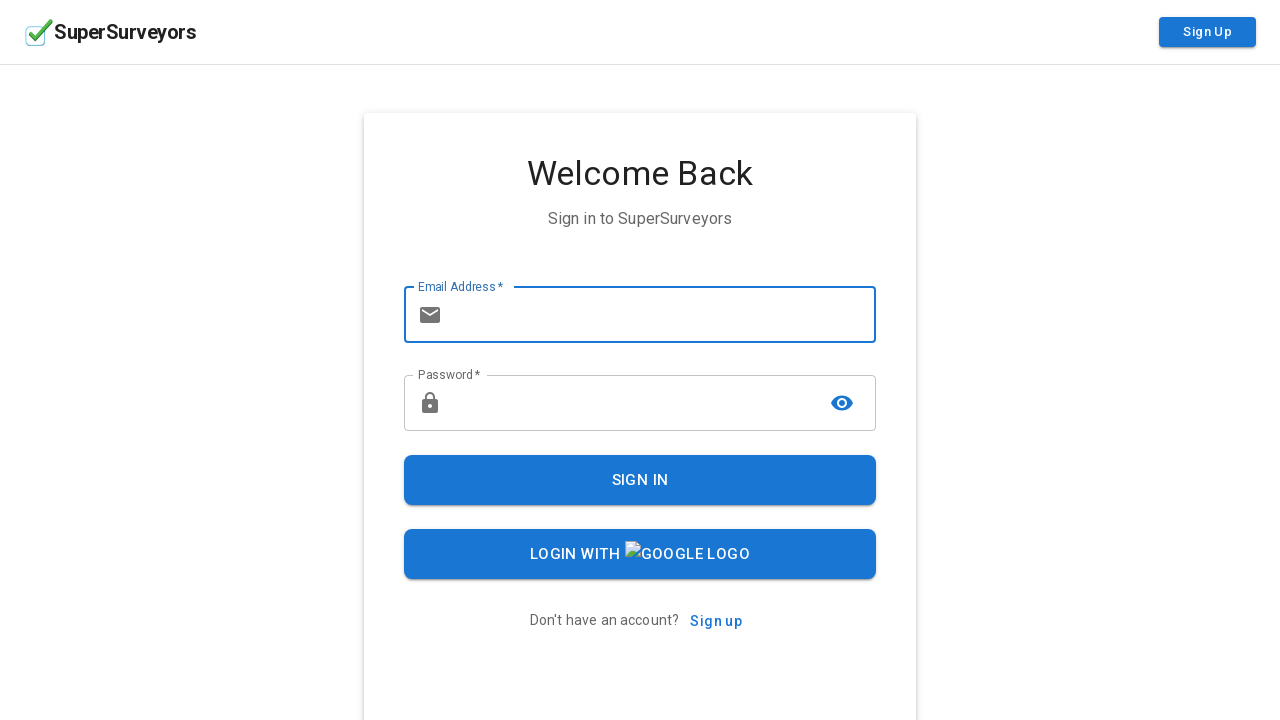

Navigation to login page completed
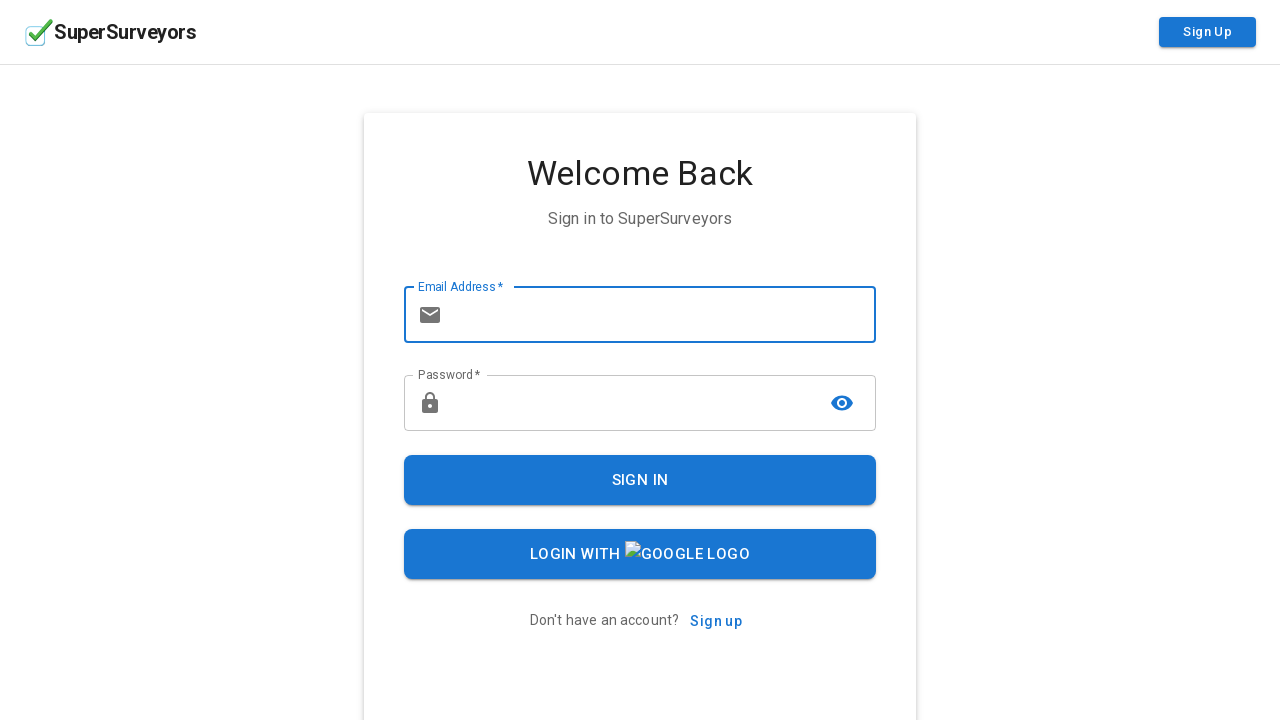

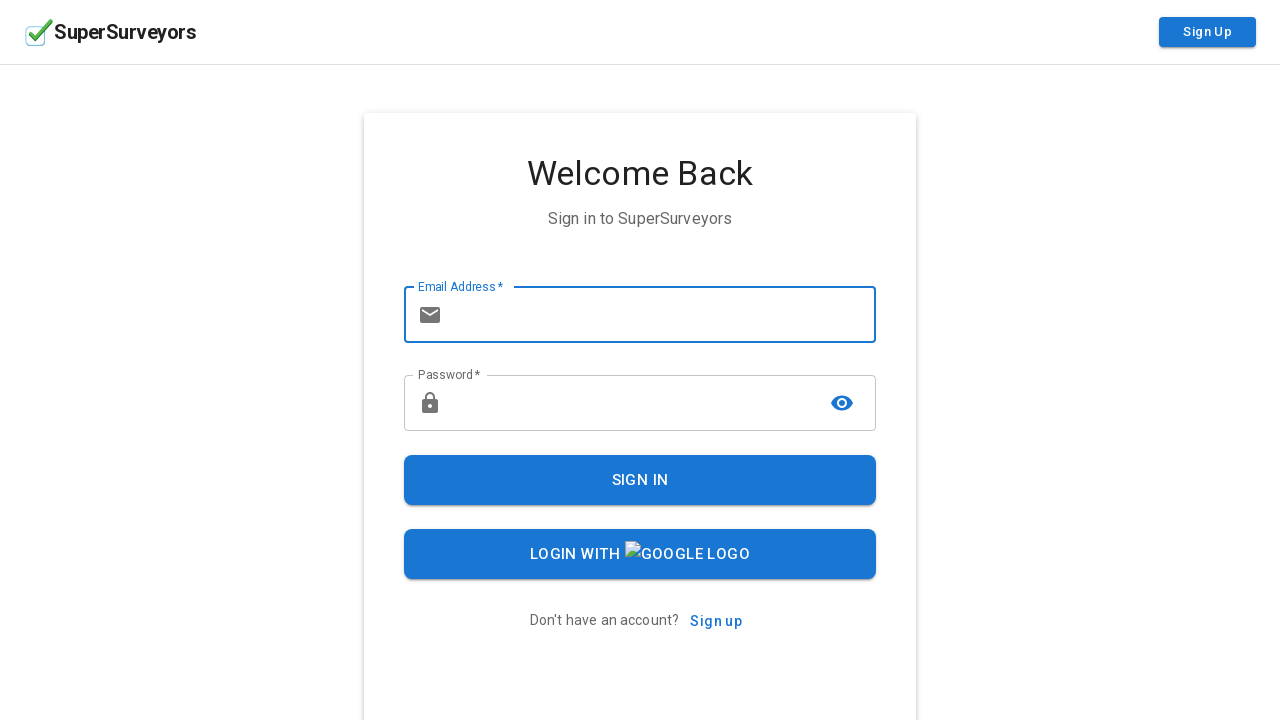